Tests opening a new browser window, navigating to a different URL in the new window, and verifying that two window handles exist.

Starting URL: https://the-internet.herokuapp.com/windows

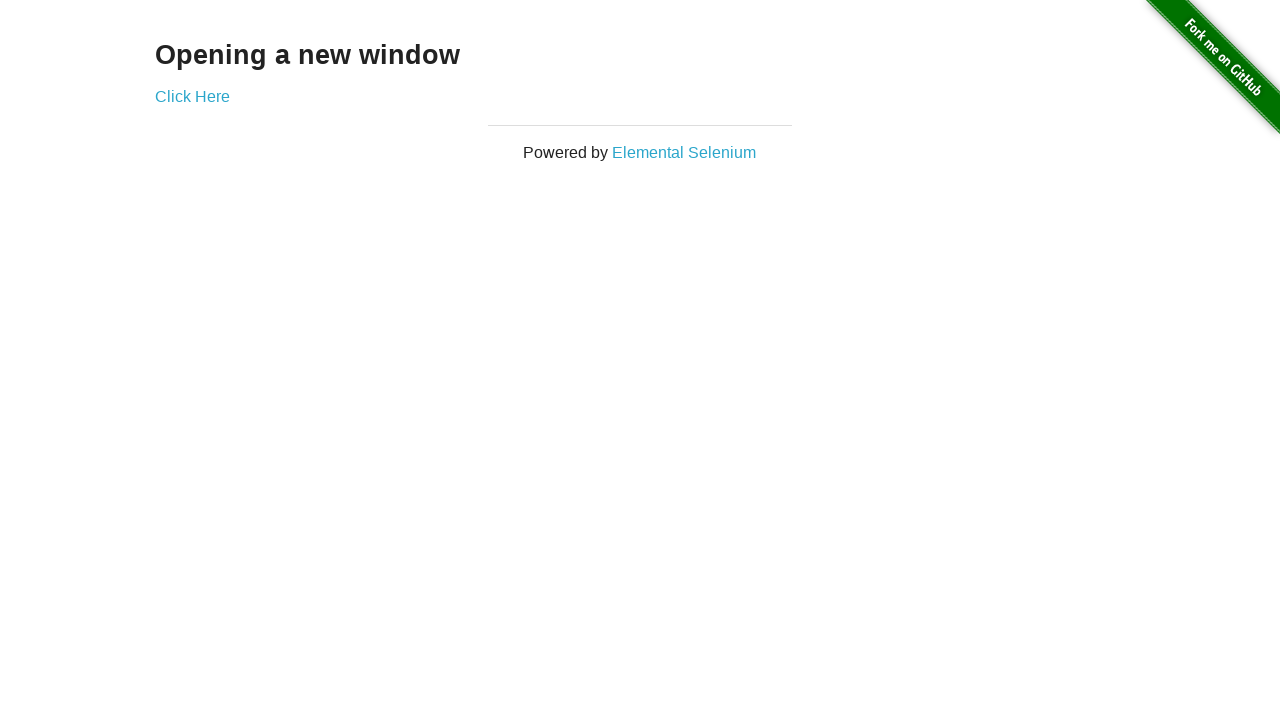

Opened a new browser window/page
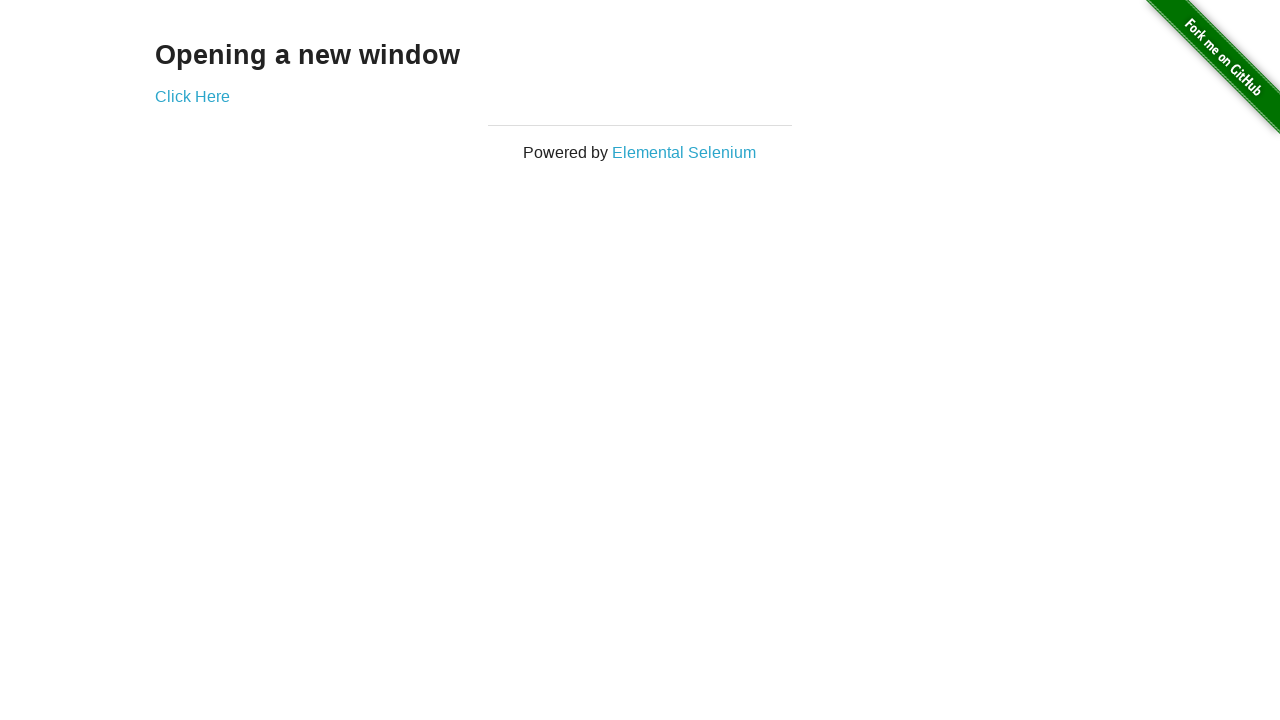

Navigated to https://the-internet.herokuapp.com/typos in the new window
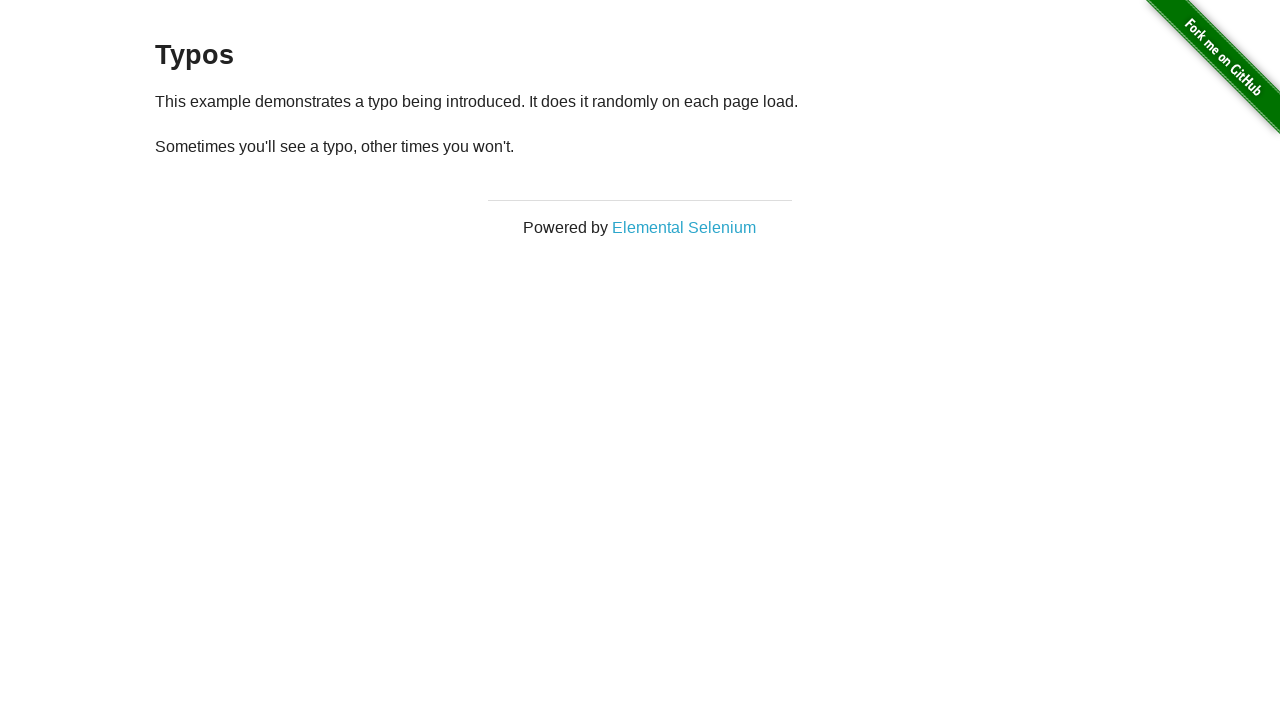

Verified that 2 browser windows/pages are open
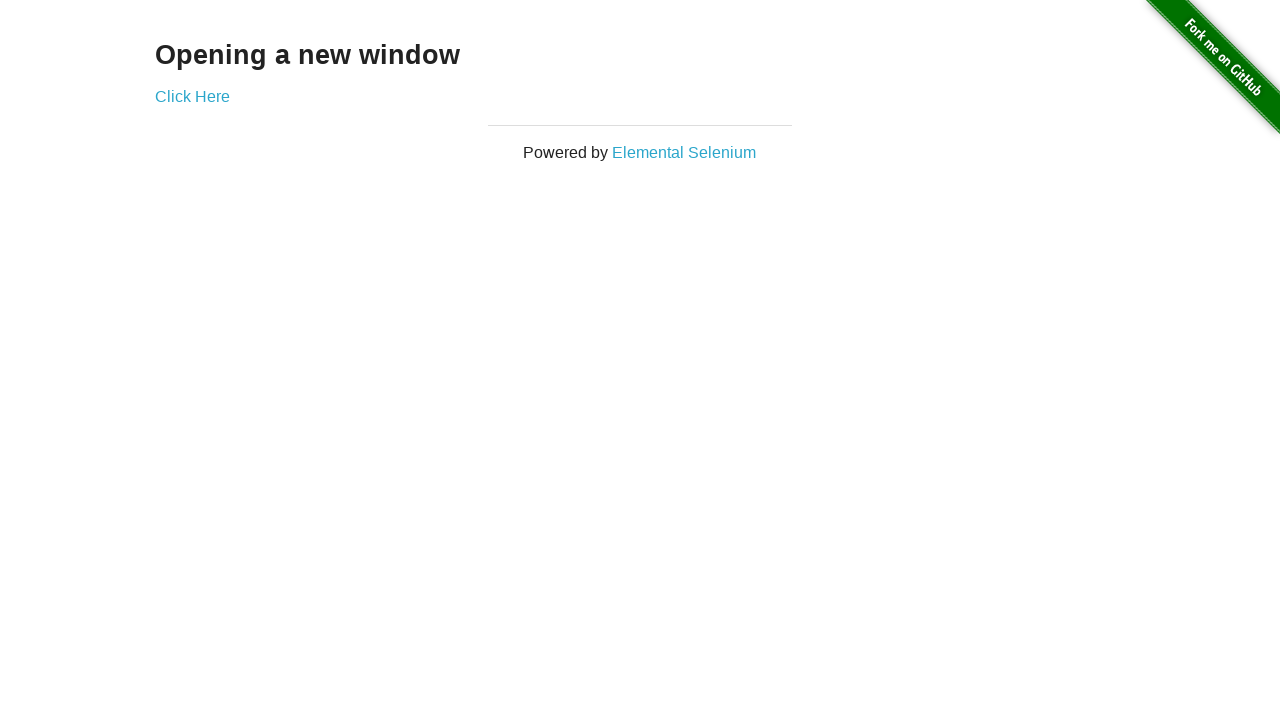

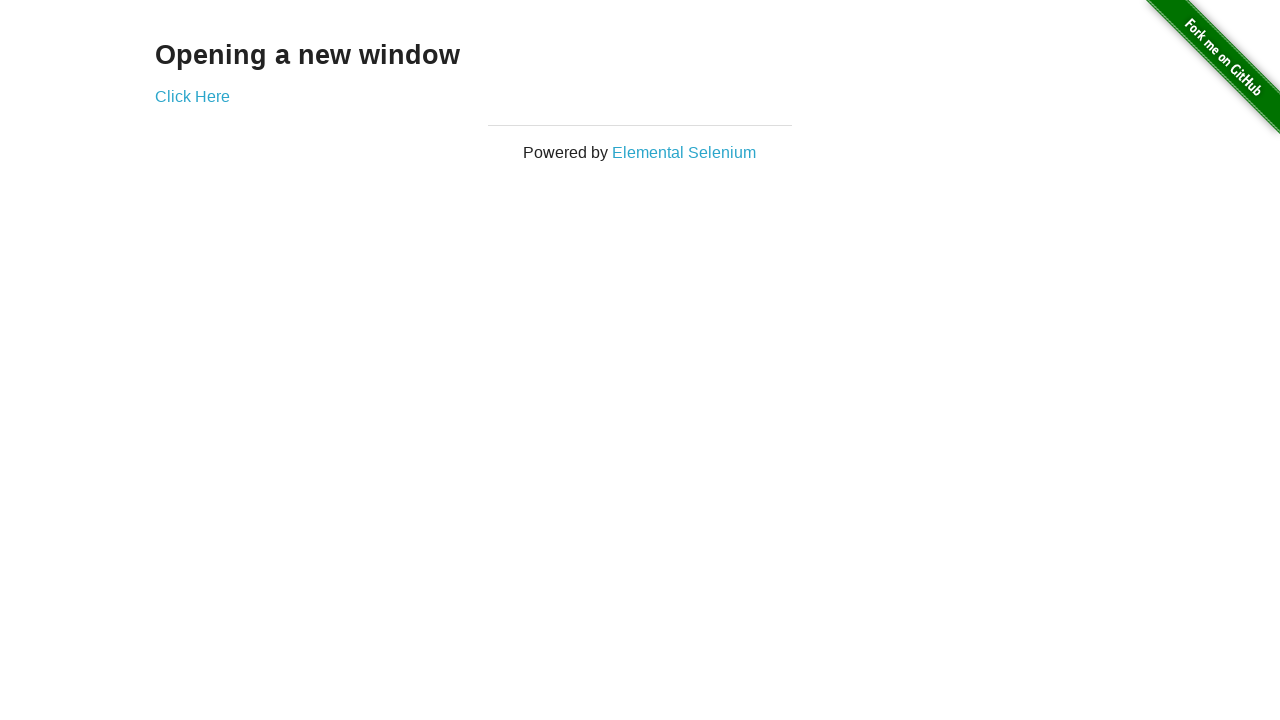